Tests double-click functionality on W3Schools by entering text in an input field, double-clicking a copy button, and verifying the text is copied to a second field

Starting URL: https://www.w3schools.com/tags/tryit.asp?filename=tryhtml5_ev_ondblclick3

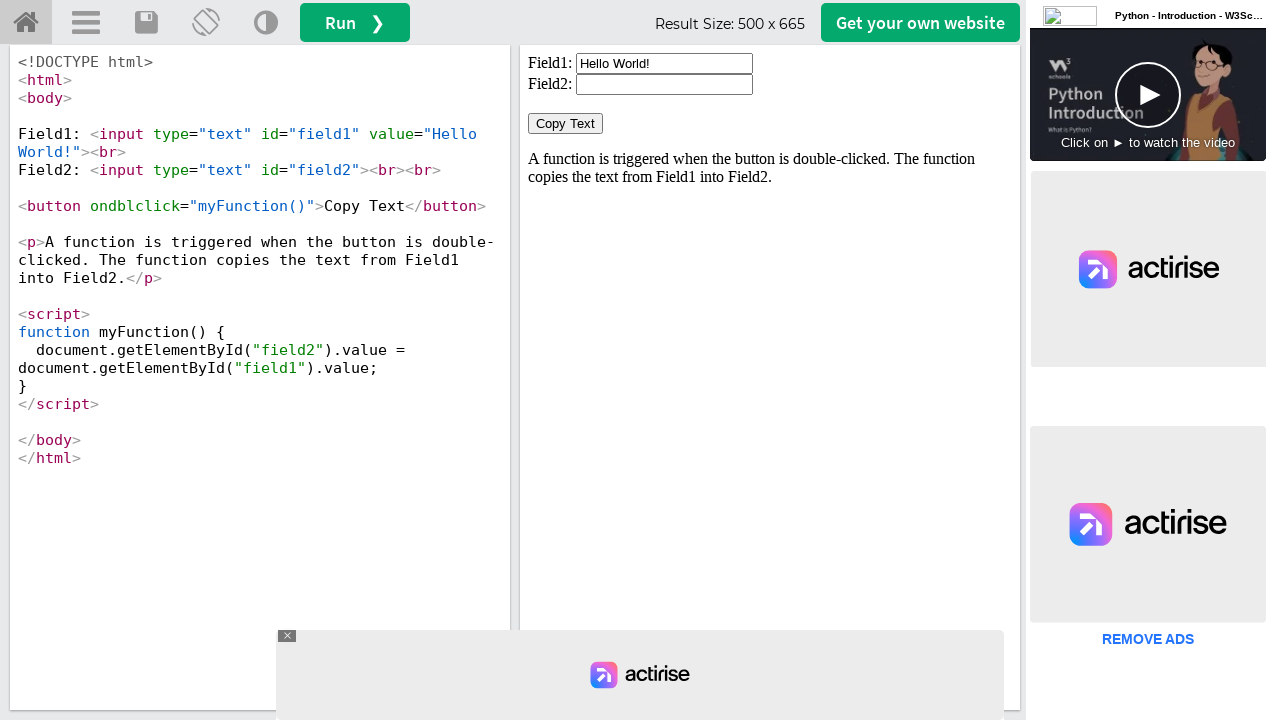

Waited 3 seconds for page to load
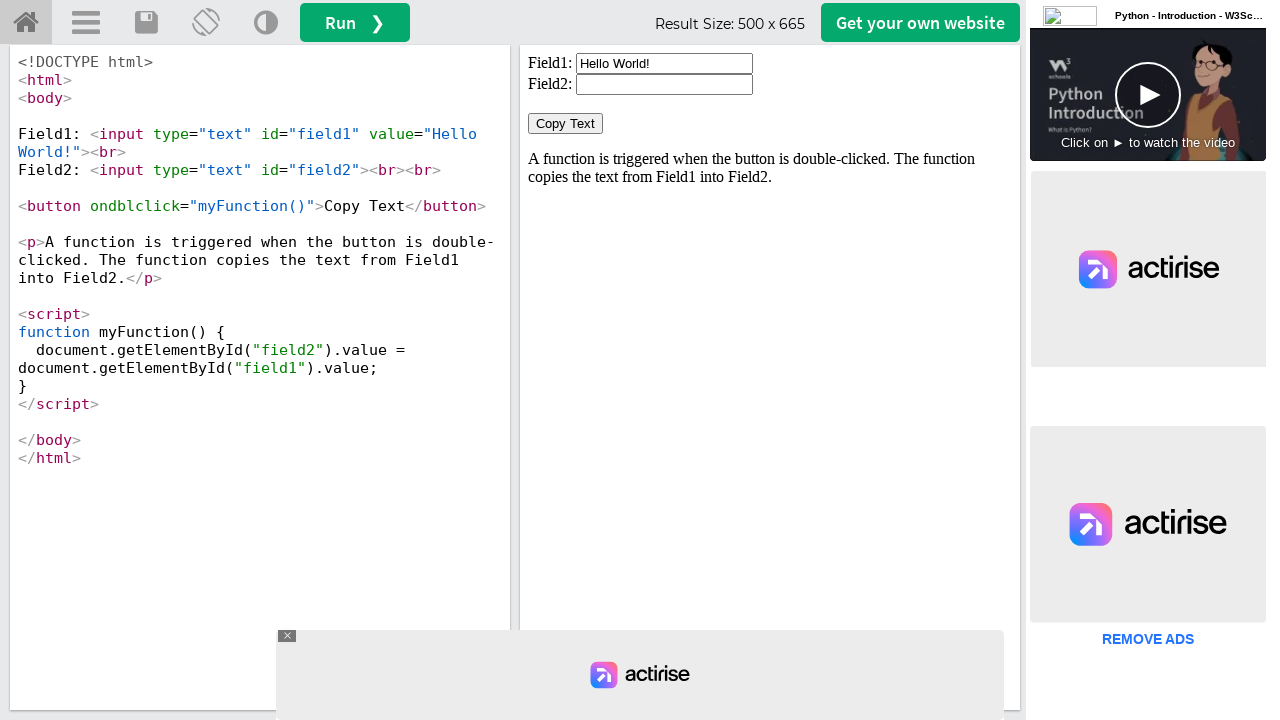

Waited for input field #field1 to be available in iframe
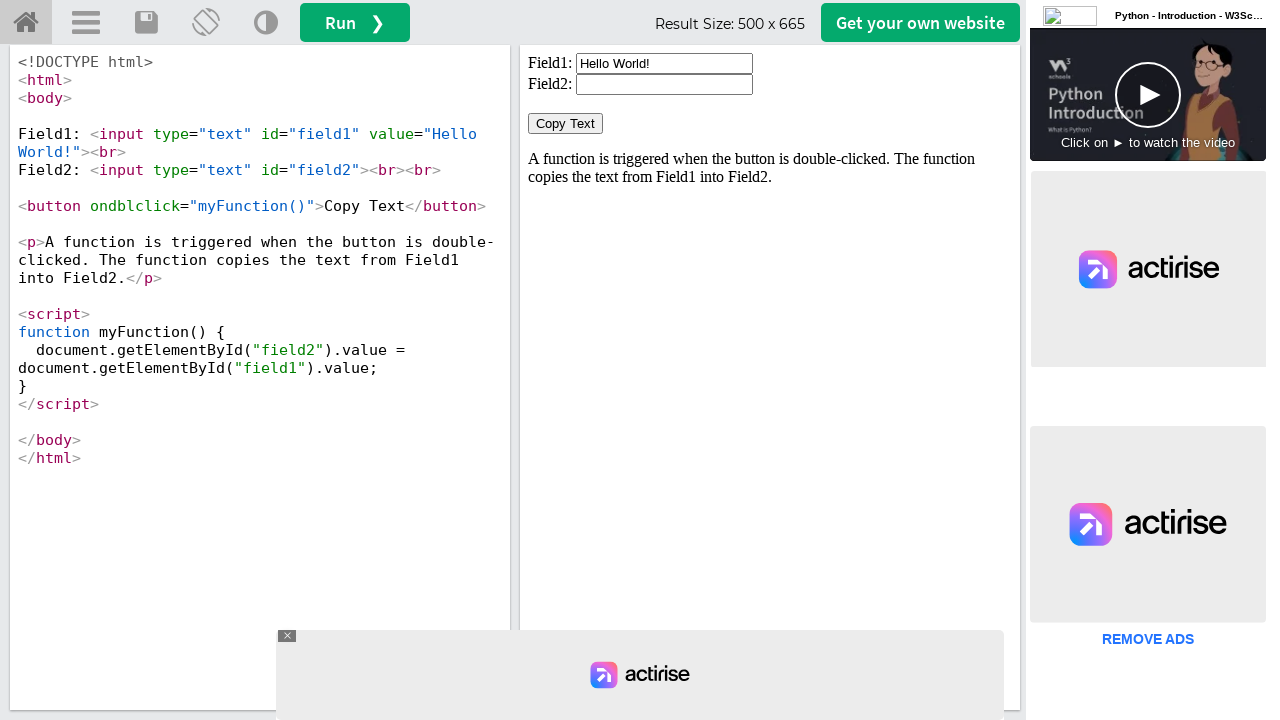

Cleared the first input field on #iframeResult >> internal:control=enter-frame >> input#field1
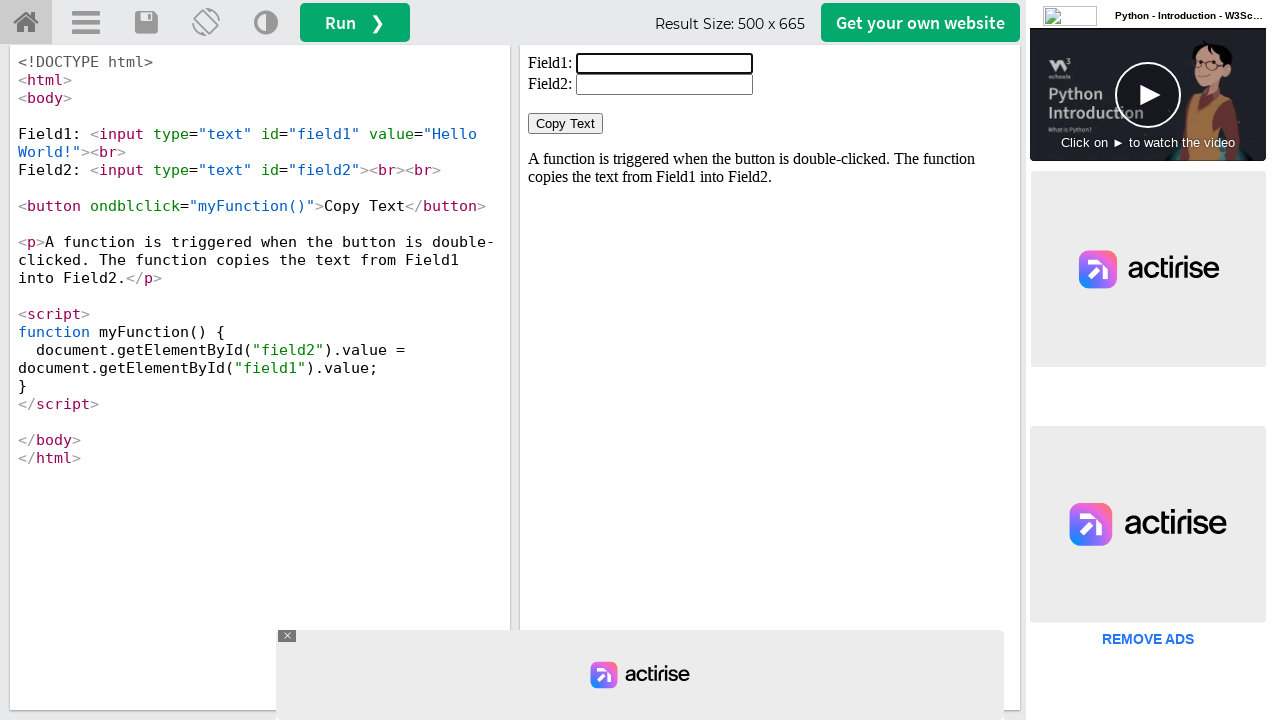

Filled the first input field with 'Selenium' on #iframeResult >> internal:control=enter-frame >> input#field1
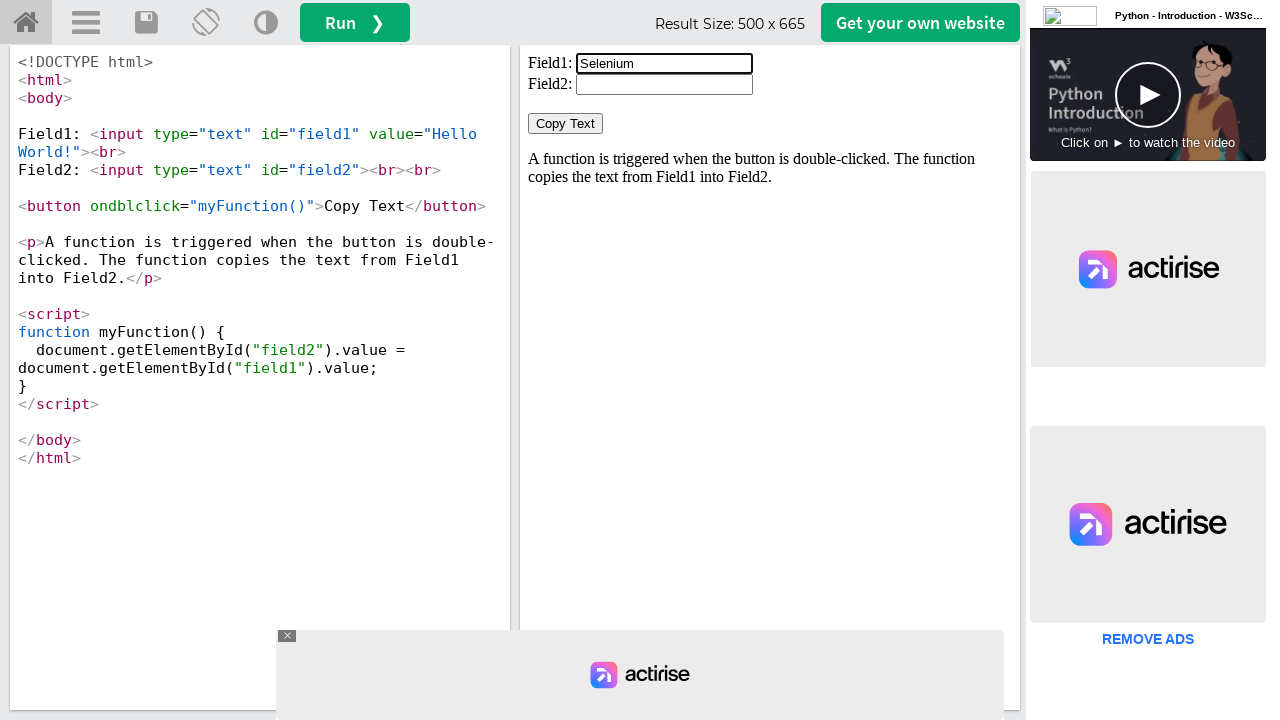

Double-clicked the 'Copy Text' button at (566, 124) on #iframeResult >> internal:control=enter-frame >> button:has-text('Copy Text')
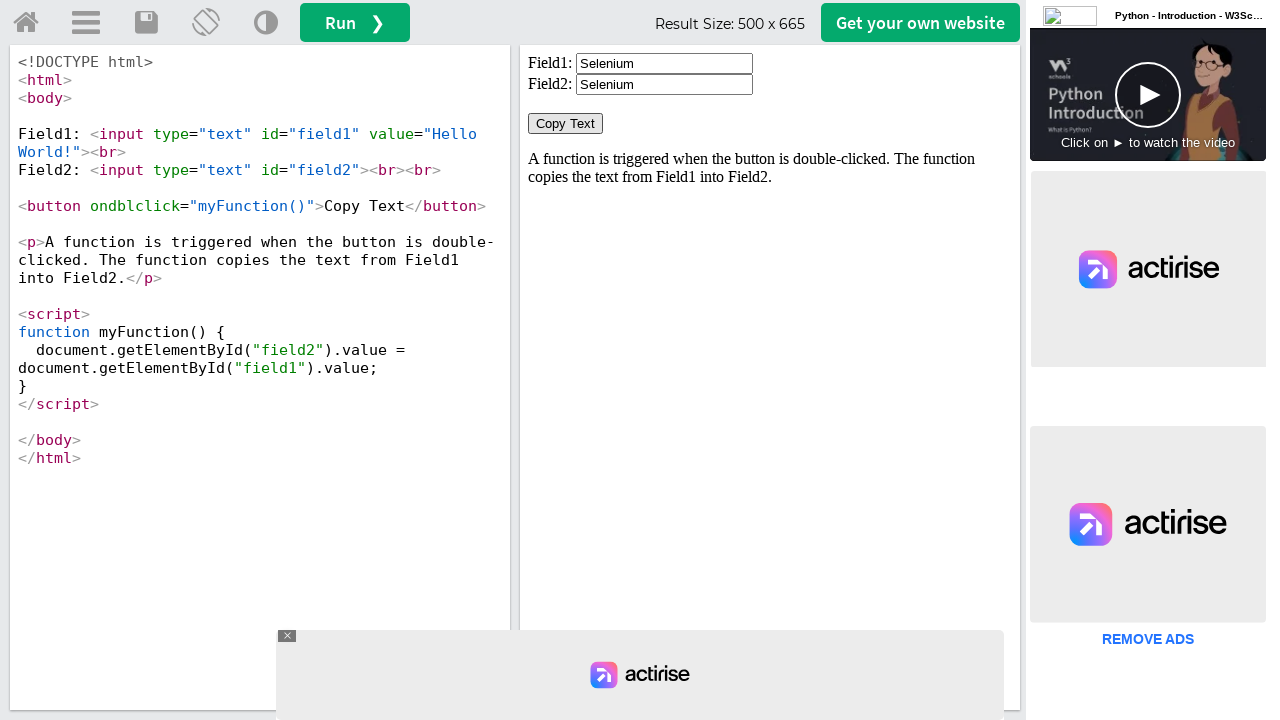

Waited 500ms for copy action to complete
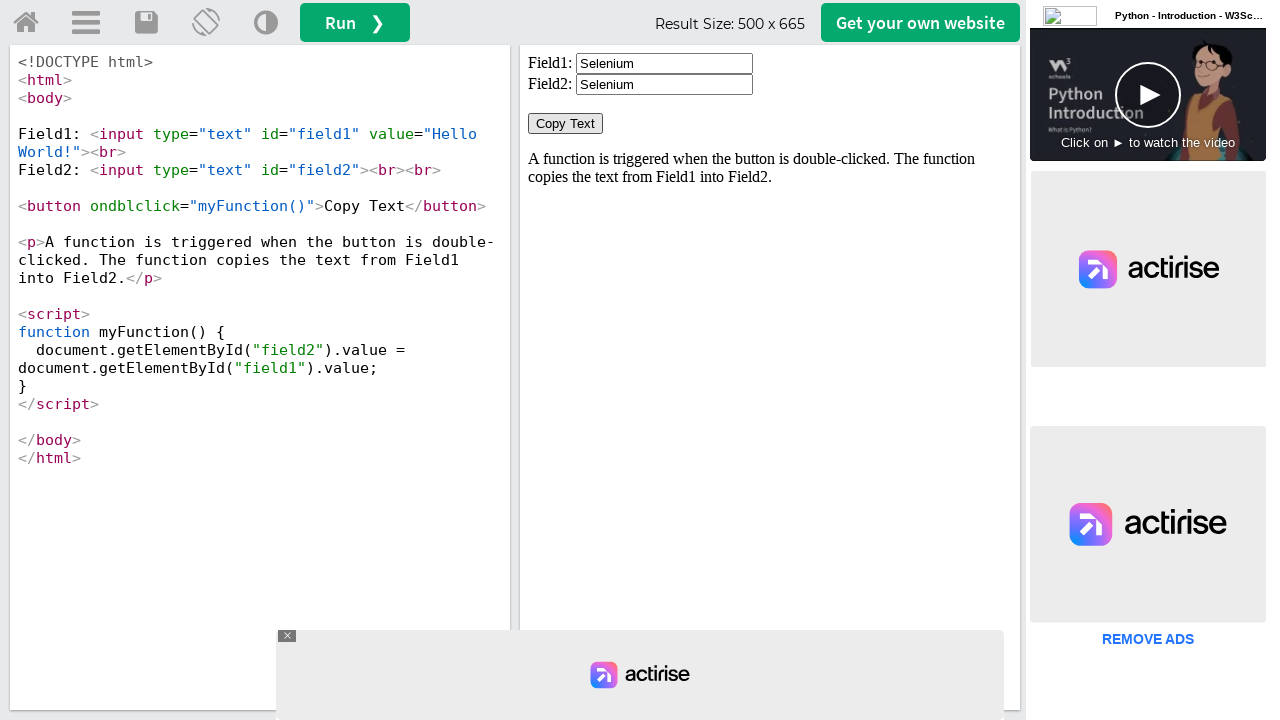

Retrieved text from second input field: 'Selenium'
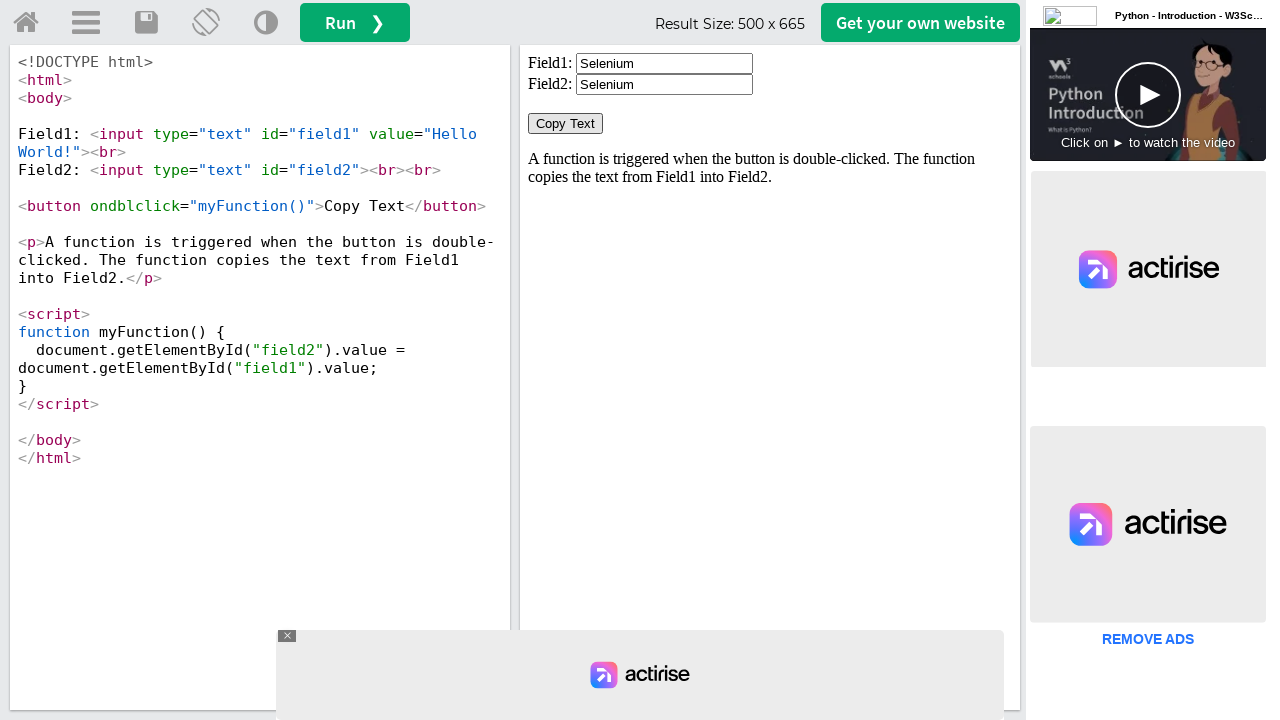

Verified that copied text matches 'Selenium'
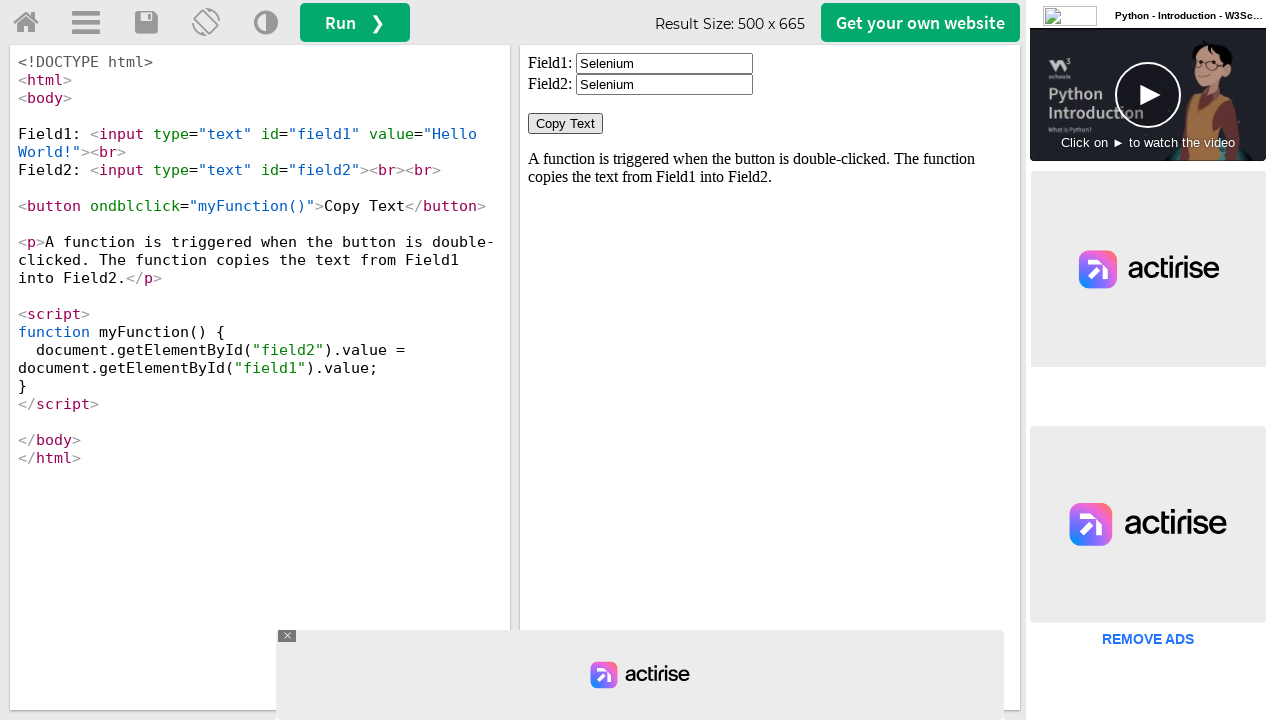

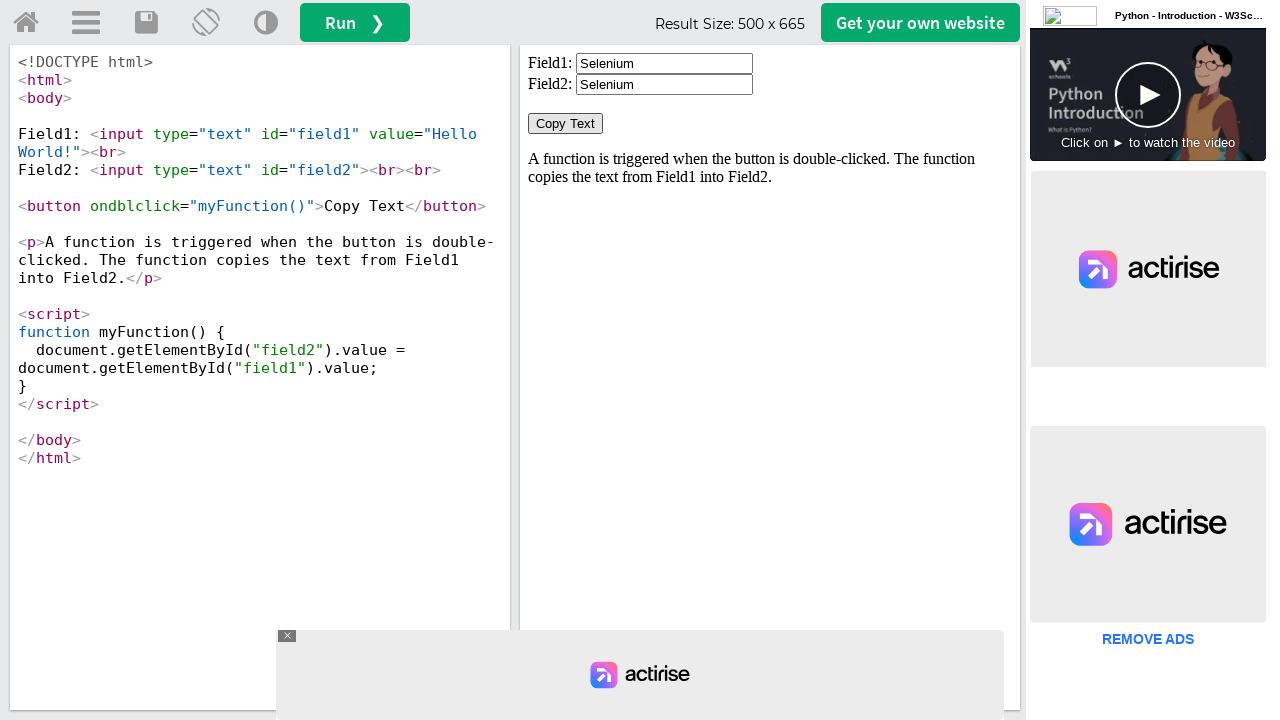